Tests opening a new tab, switching to it, and closing it

Starting URL: https://dgotlieb.github.io/Navigation/Navigation.html

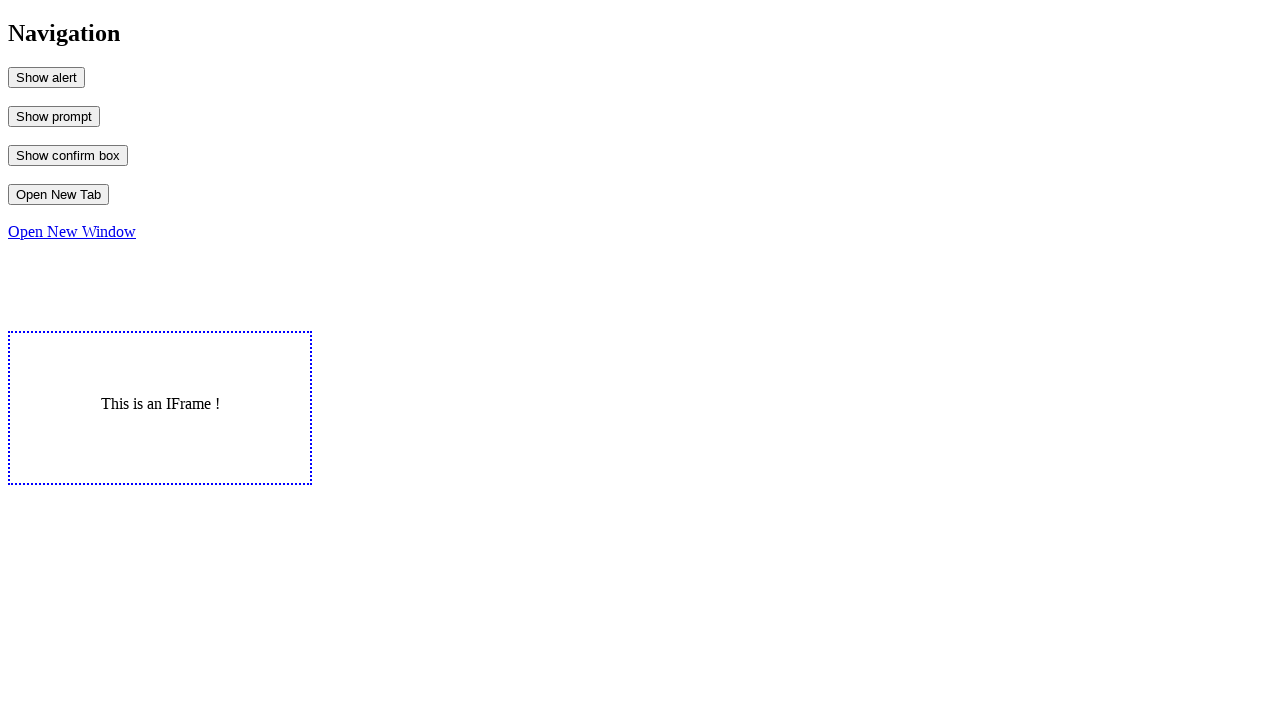

Clicked button to open new tab at (58, 194) on #openNewTab
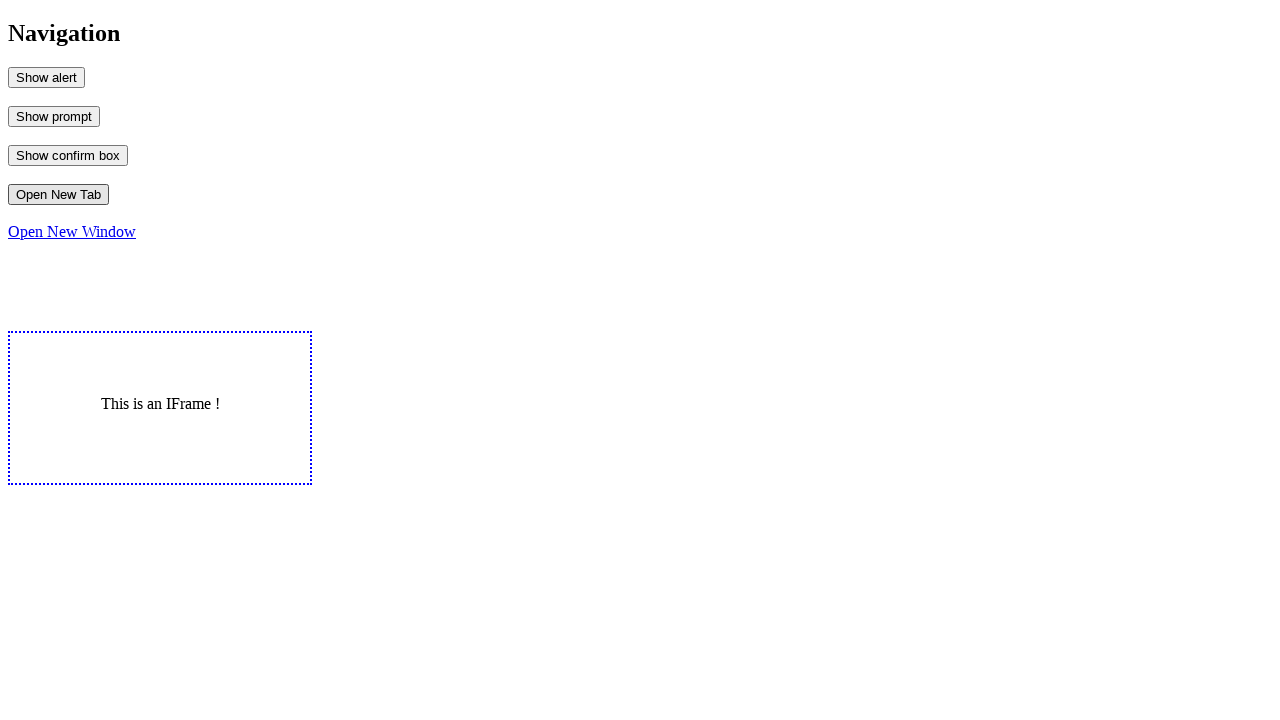

New tab opened and captured
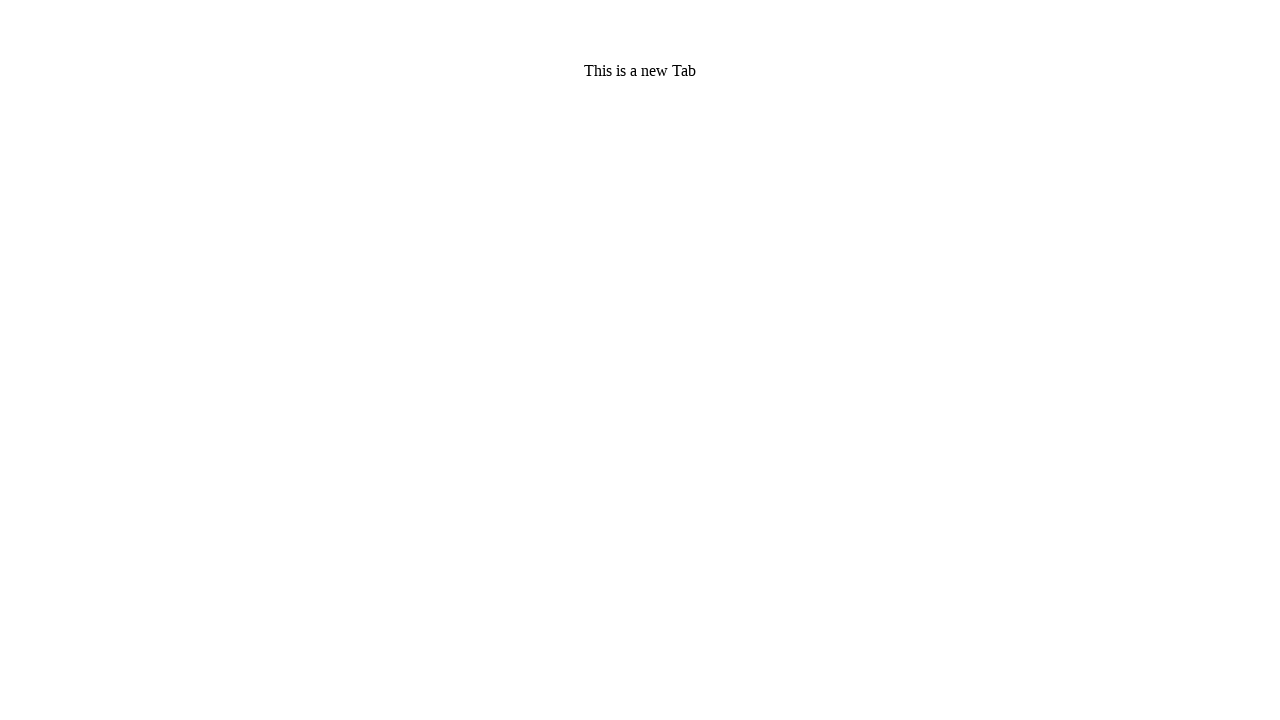

Retrieved text from new tab: '
	
		This is a new Tab
	'
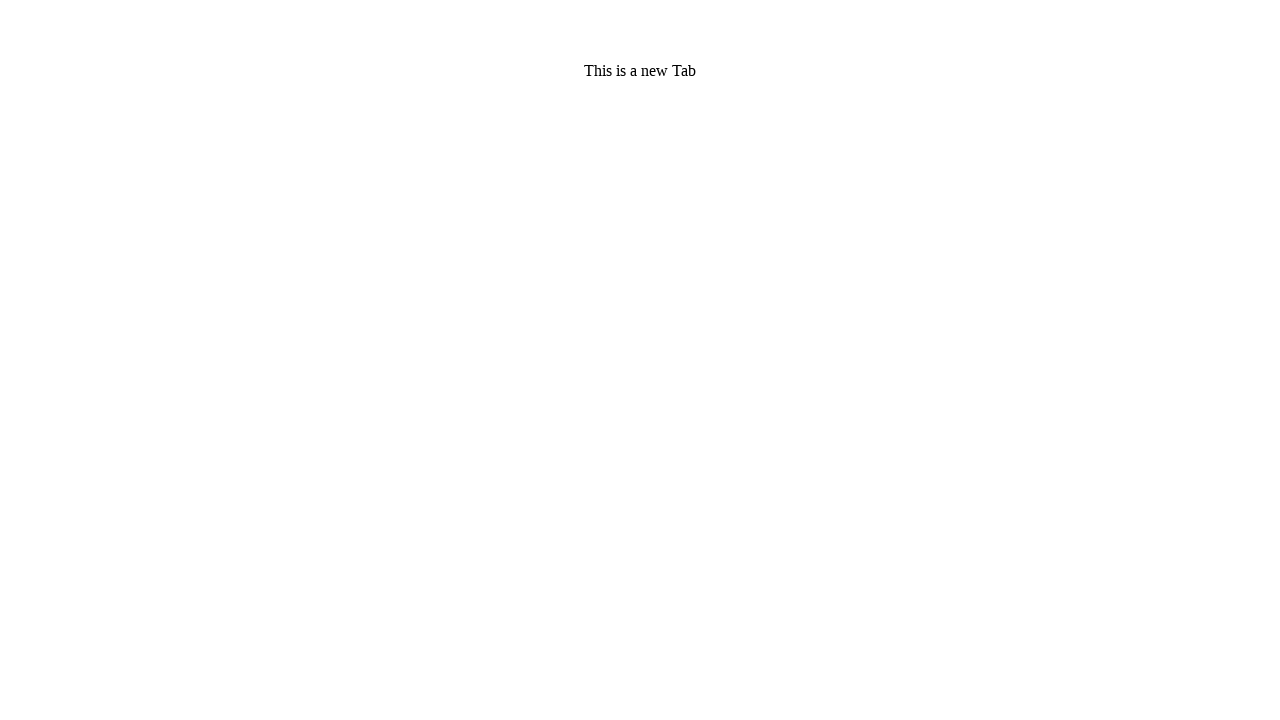

Closed new tab
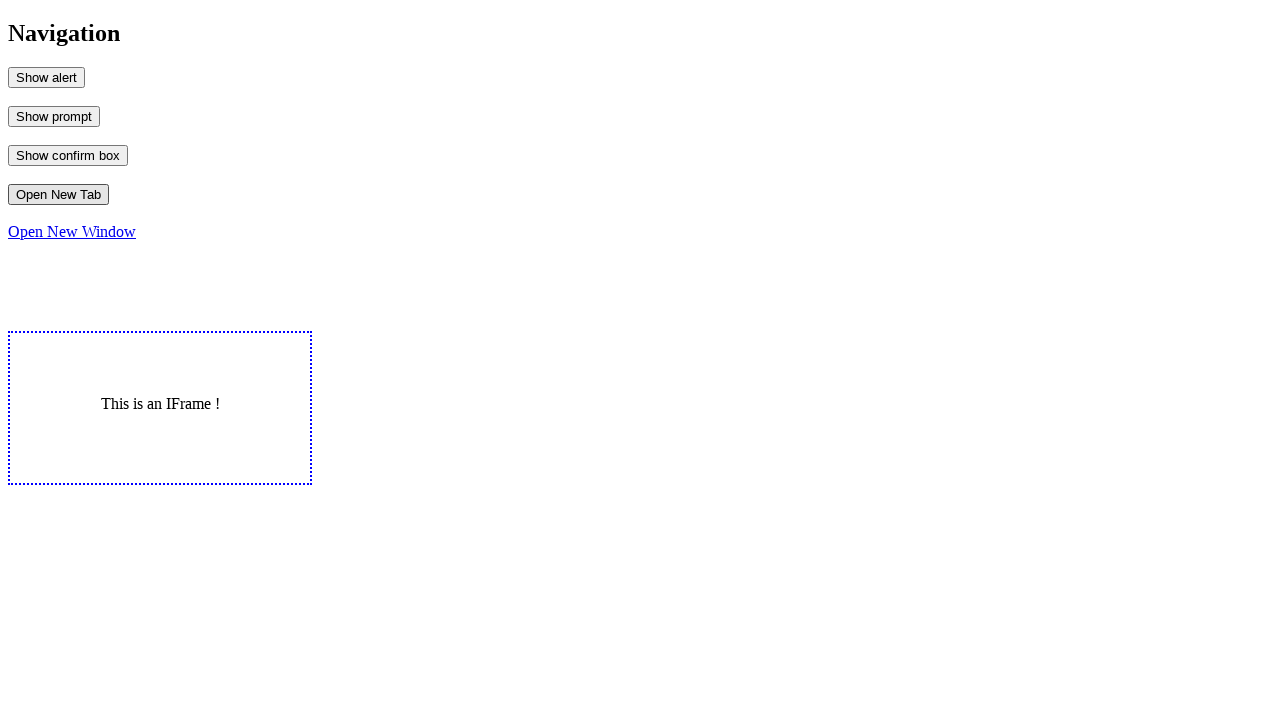

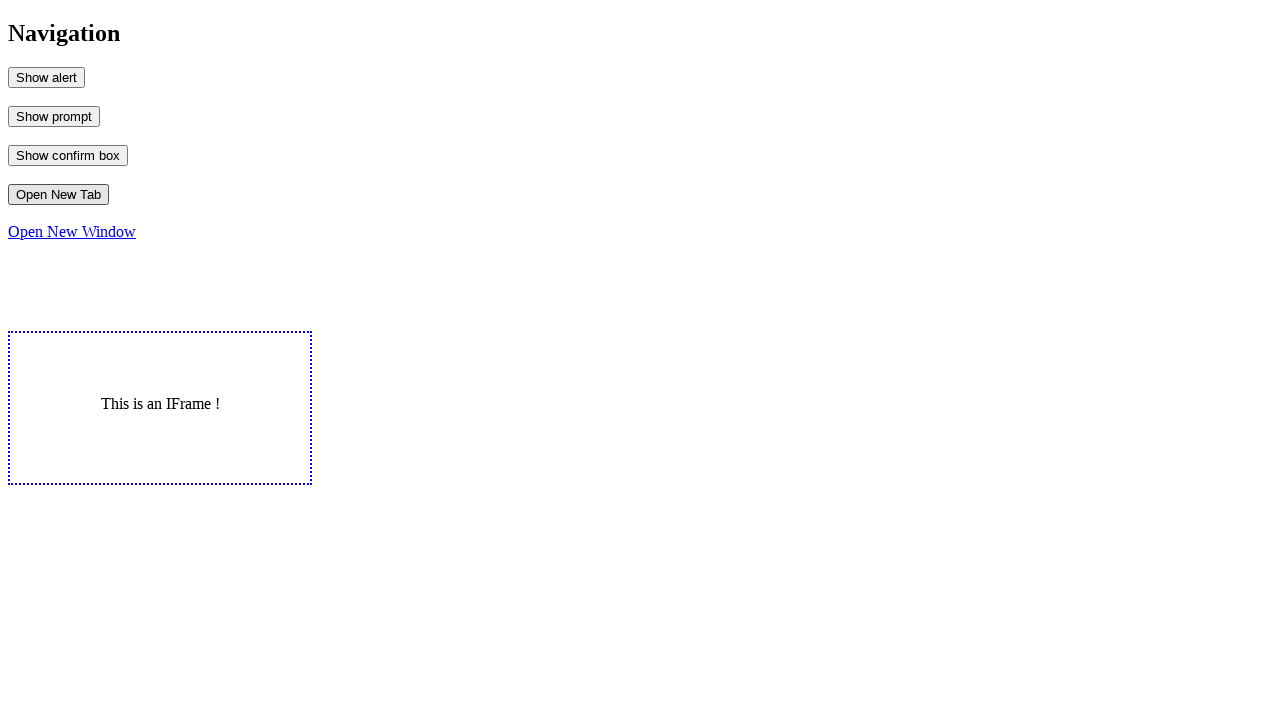